Tests clicking the Selenium Training button on ToolsQA website and verifies the enrollment page heading is displayed.

Starting URL: https://www.toolsqa.com/

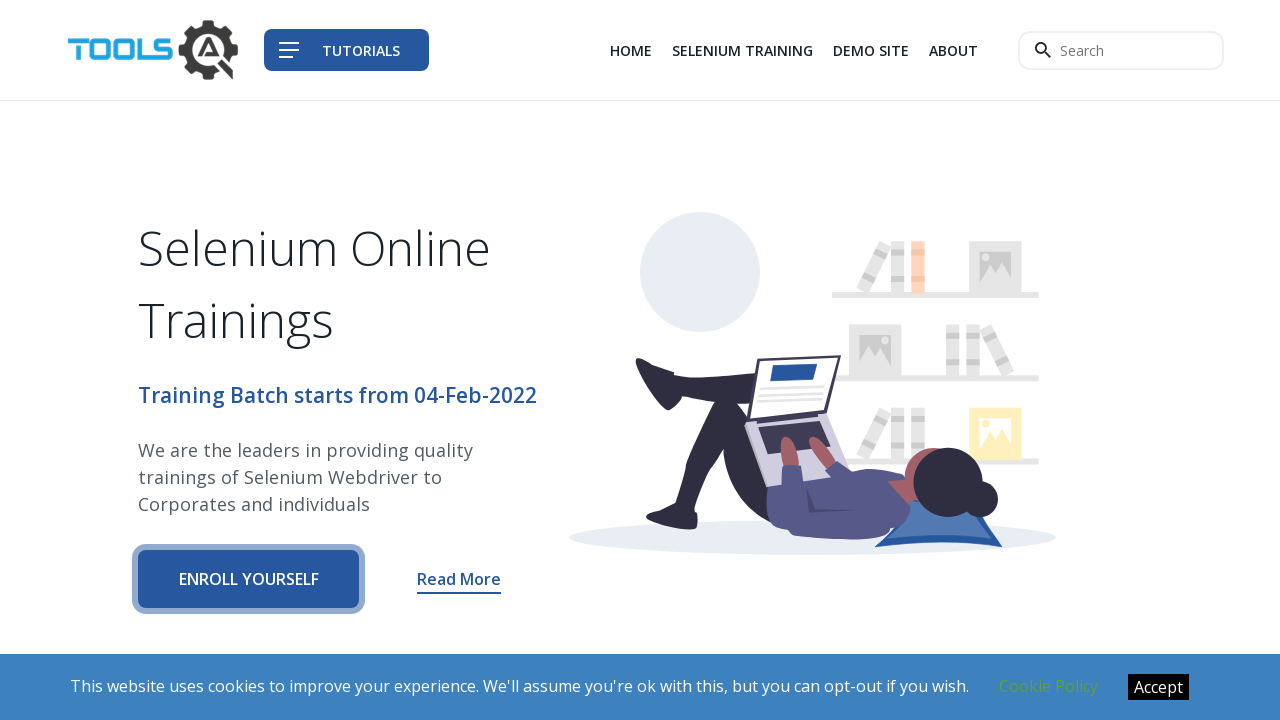

Waited for Selenium Training button to load
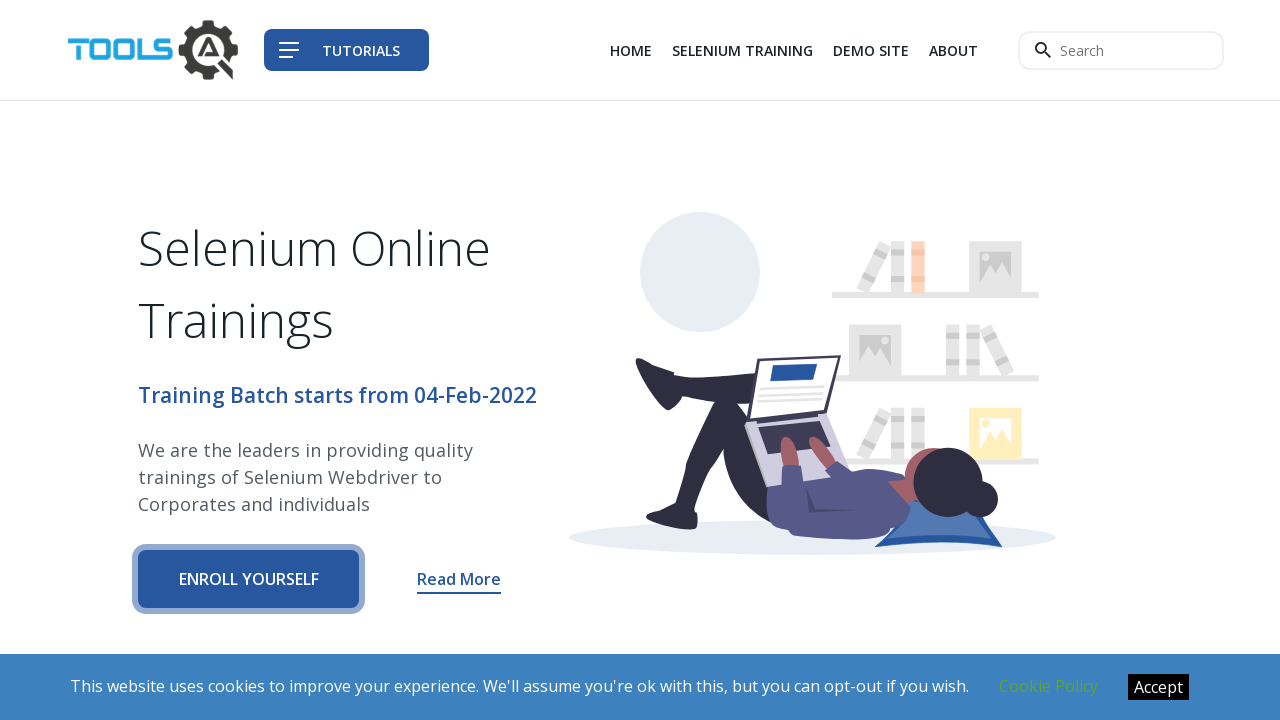

Clicked the Selenium Training button at (742, 50) on a[href='/selenium-training?q=headers']
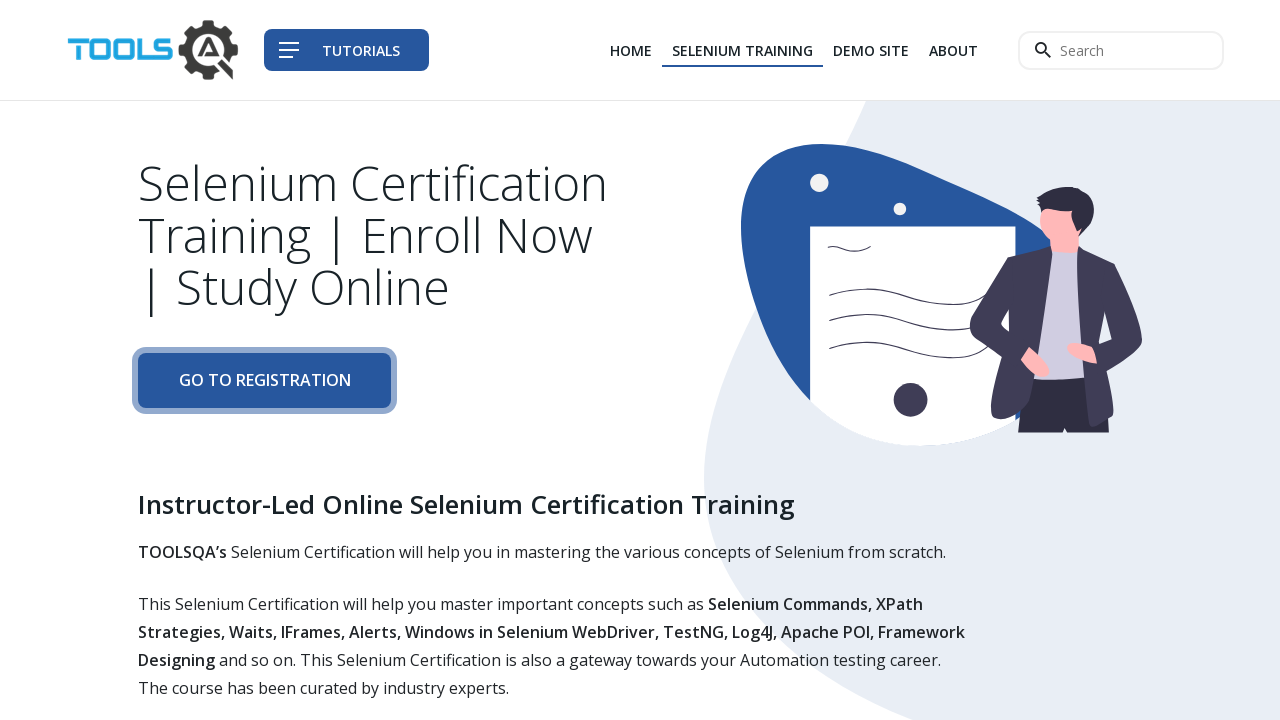

Enrollment page heading appeared and loaded
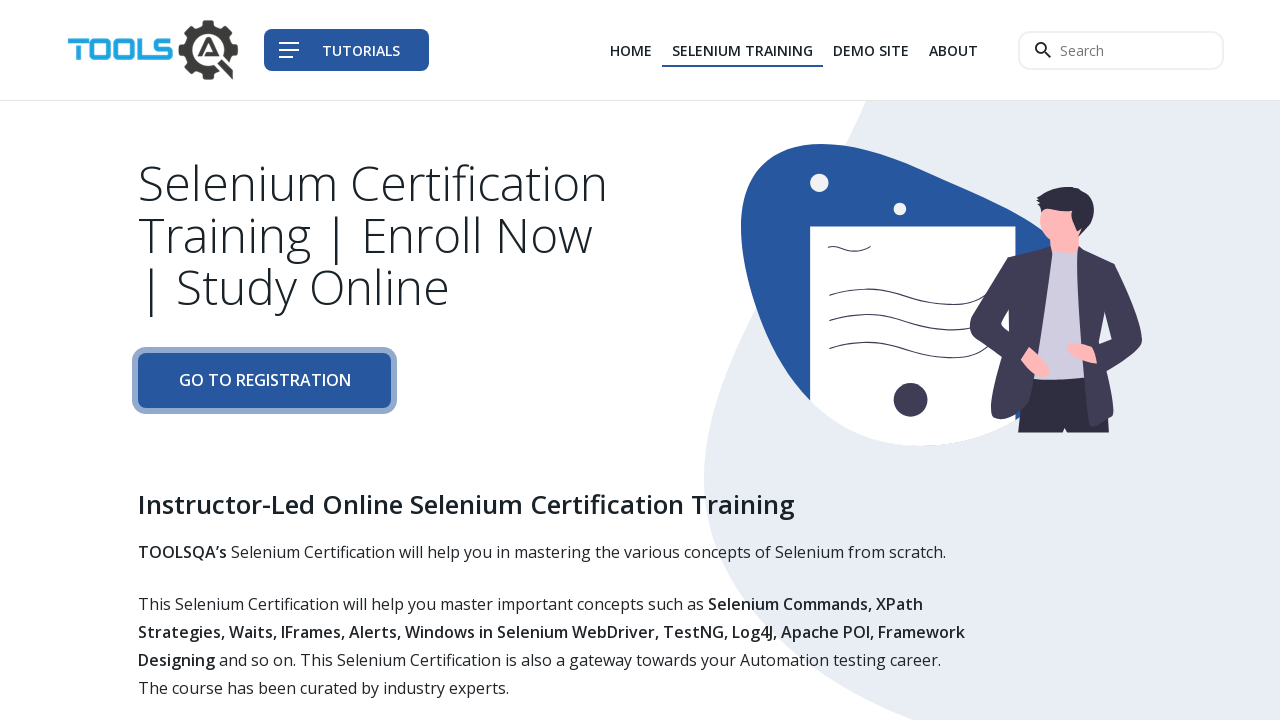

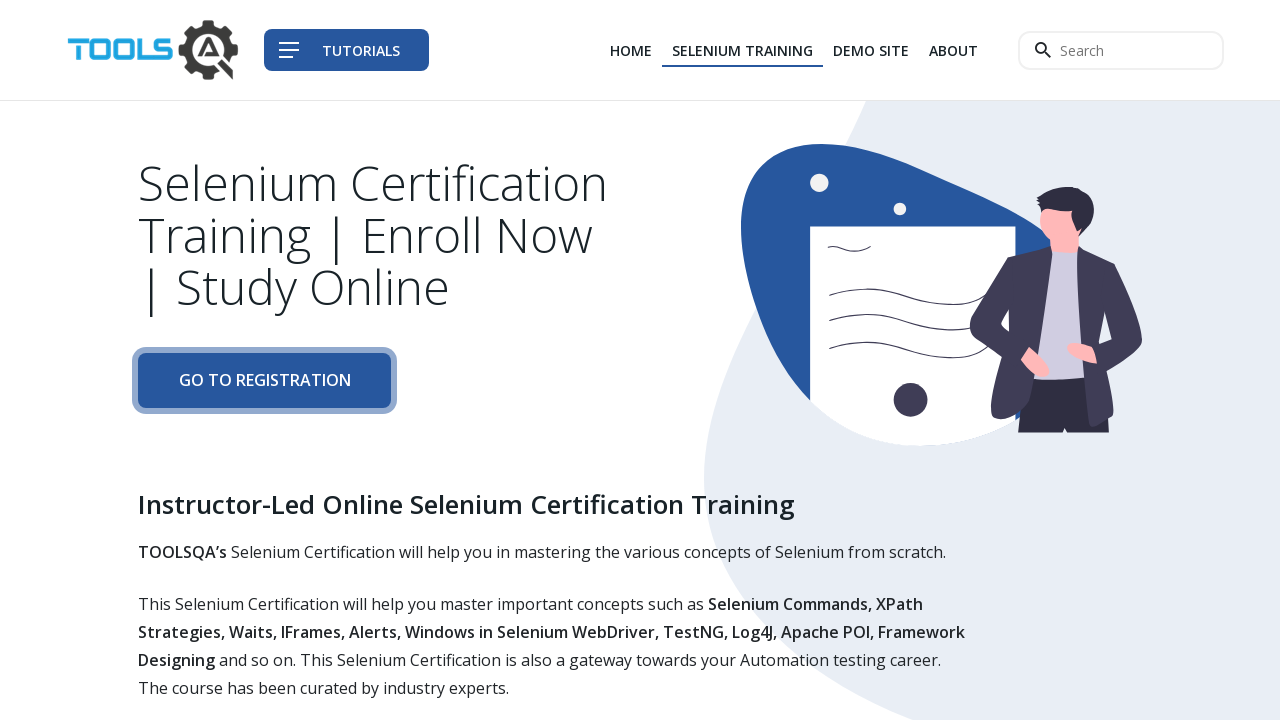